Tests student registration form by filling in personal details (first name, last name, email, mobile, address), selecting gender, and submitting the form, then verifying the confirmation message appears.

Starting URL: https://demoqa.com/automation-practice-form

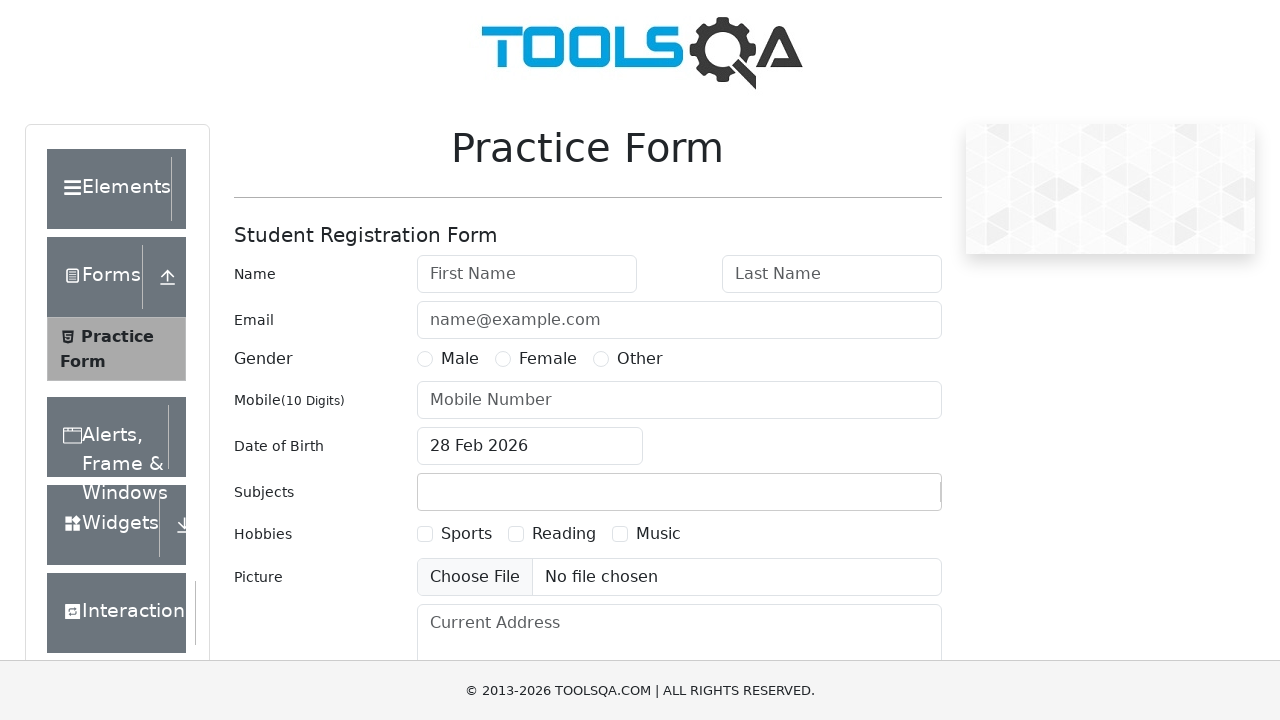

Filled first name field with 'Michael' on #firstName
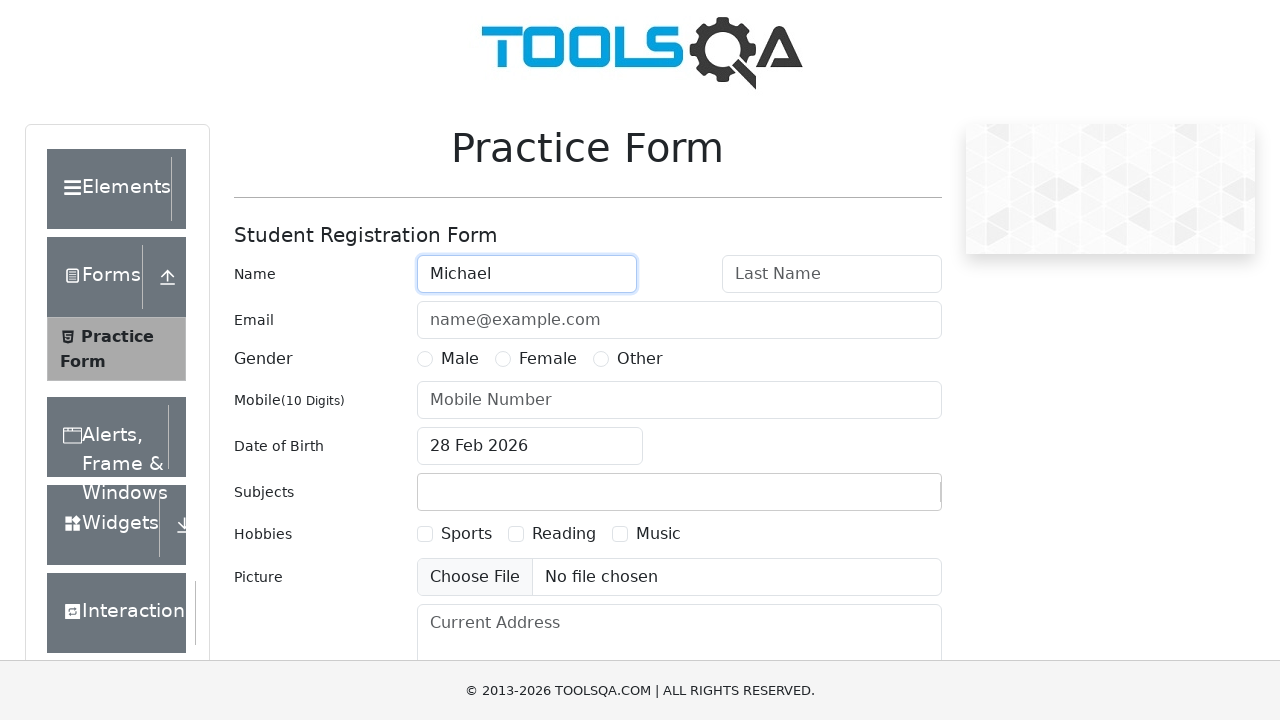

Filled last name field with 'Thompson' on #lastName
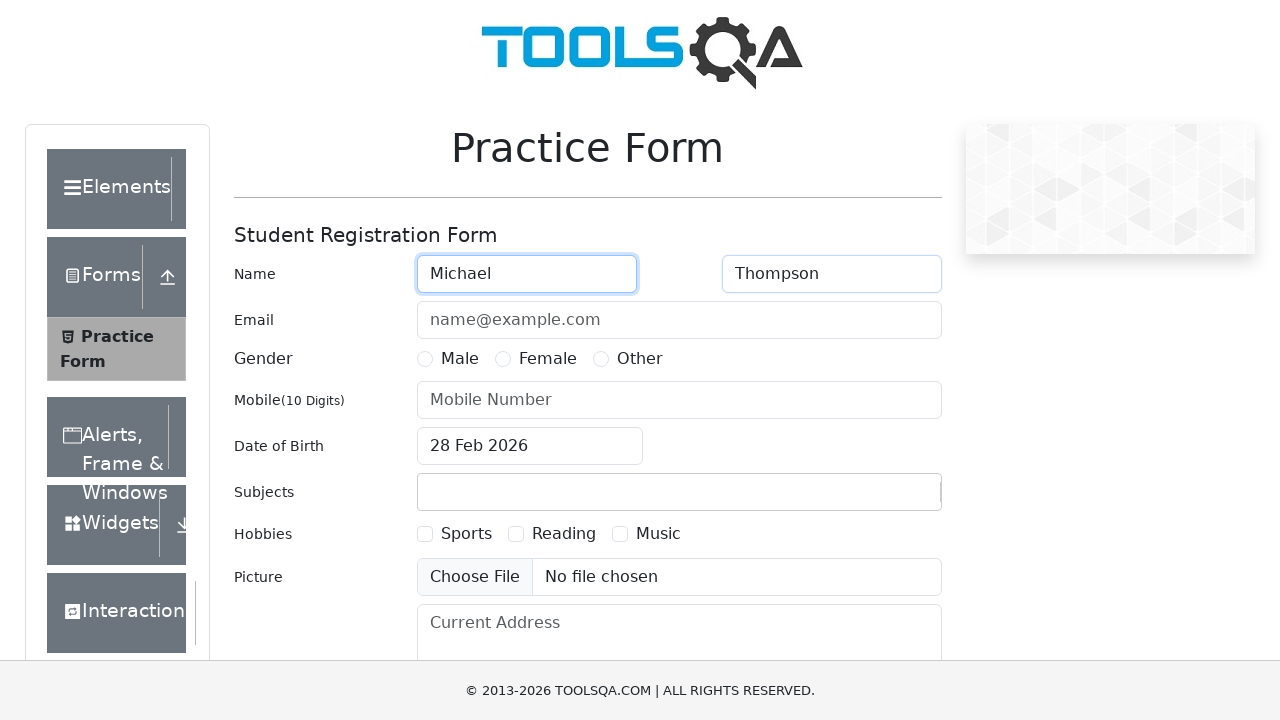

Filled email field with 'michael.thompson@example.com' on #userEmail
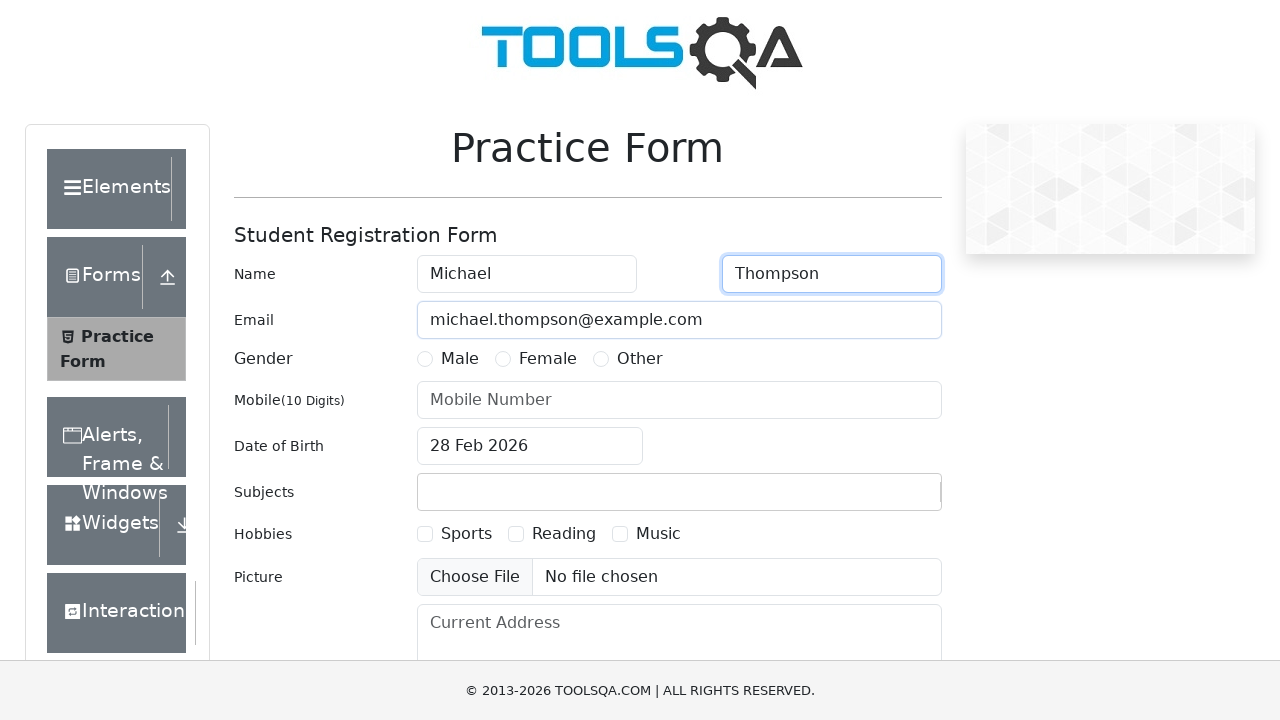

Filled mobile number field with '5551234567' on #userNumber
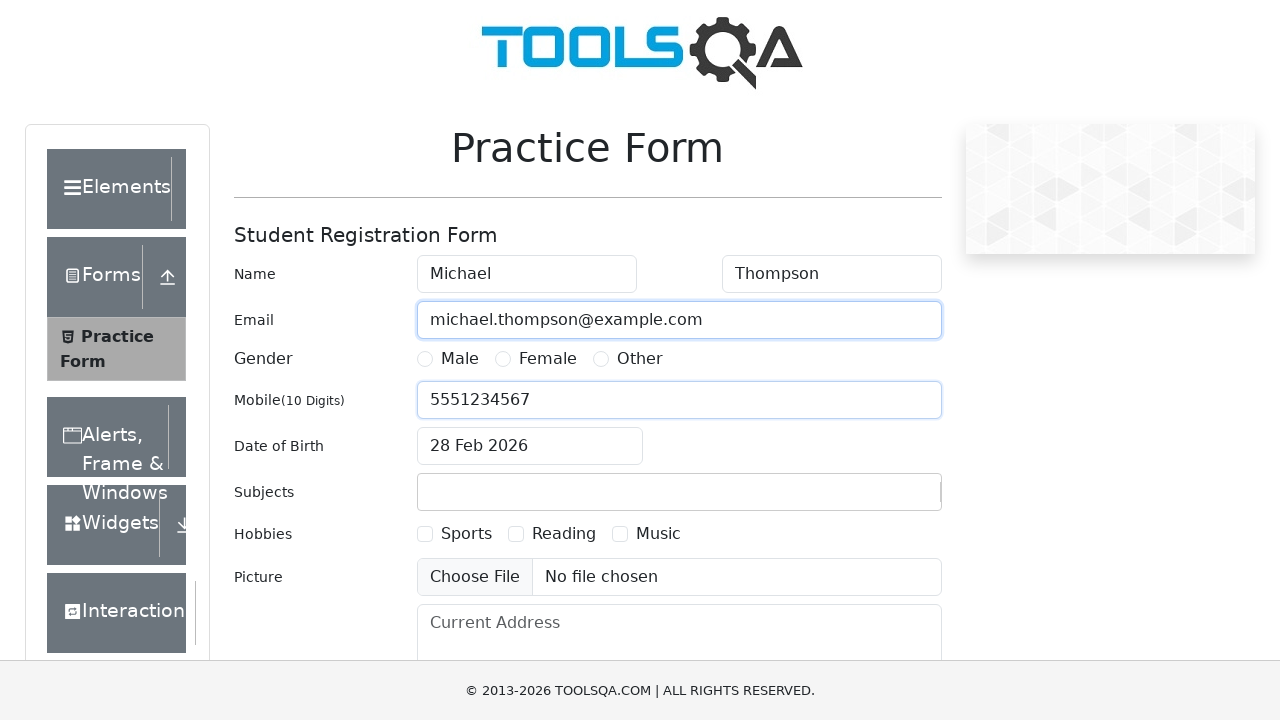

Filled current address field with '742 Evergreen Terrace, Springfield' on #currentAddress
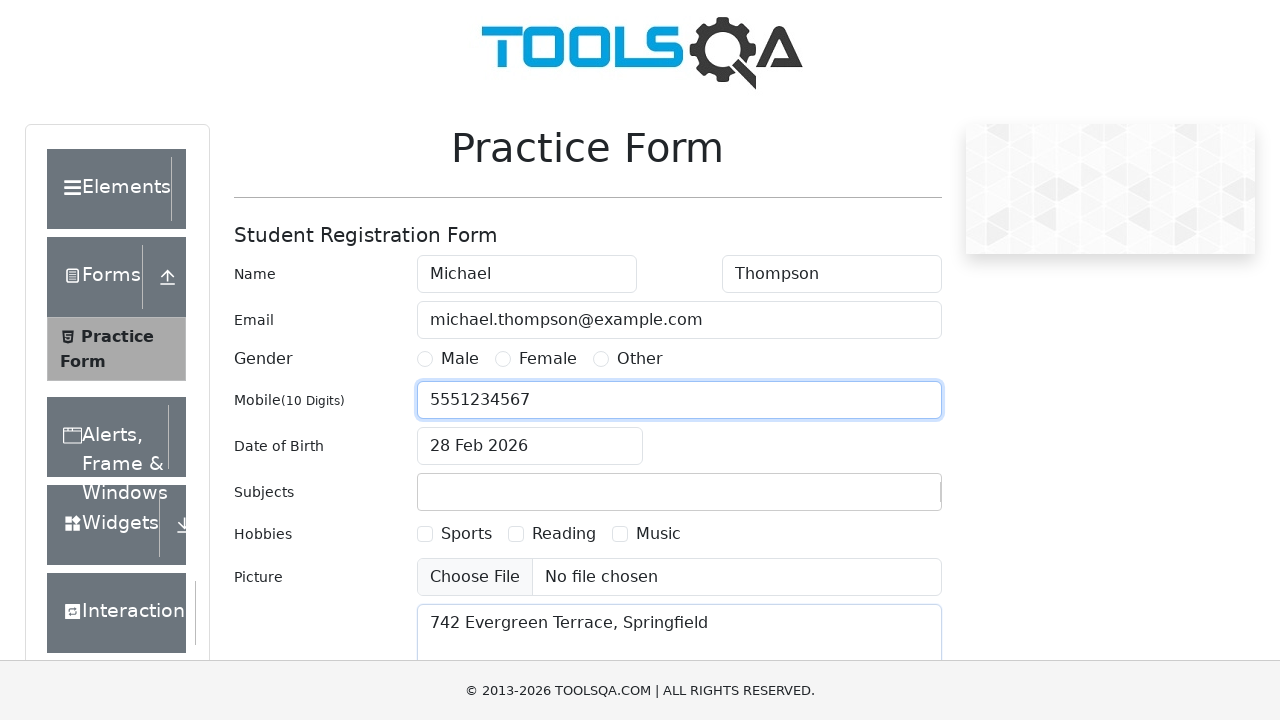

Selected male gender radio button
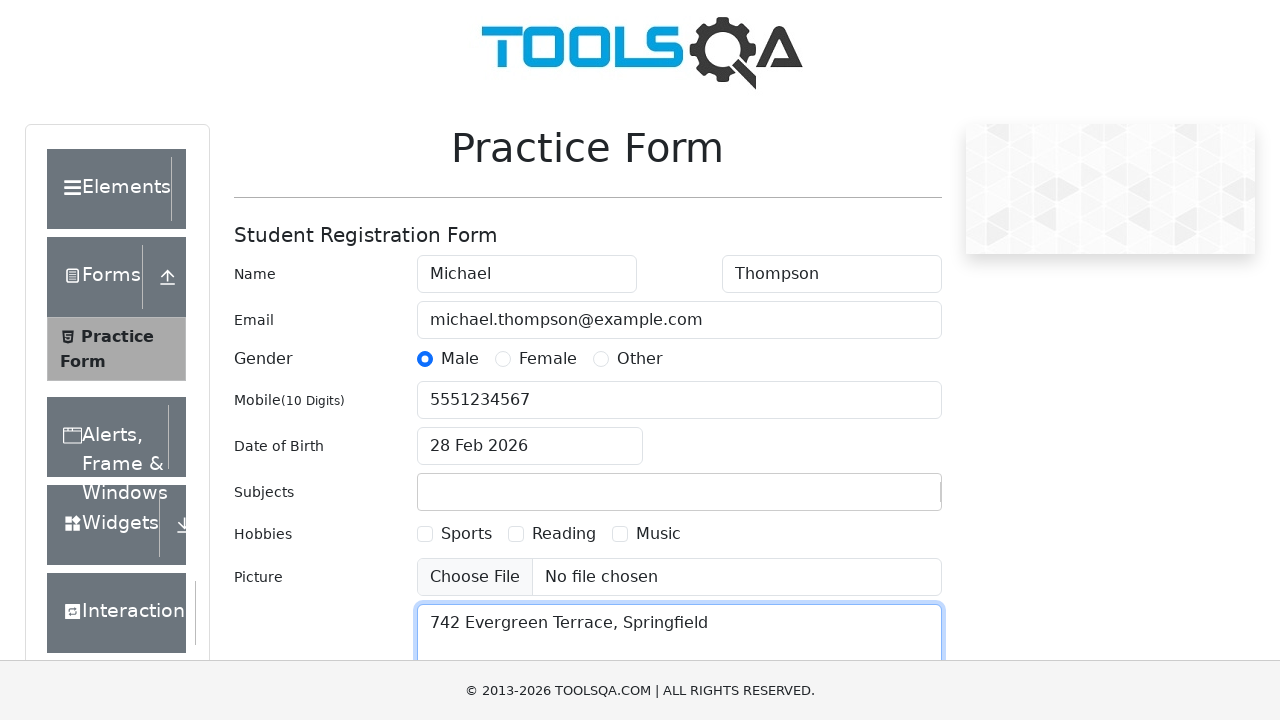

Scrolled submit button into view
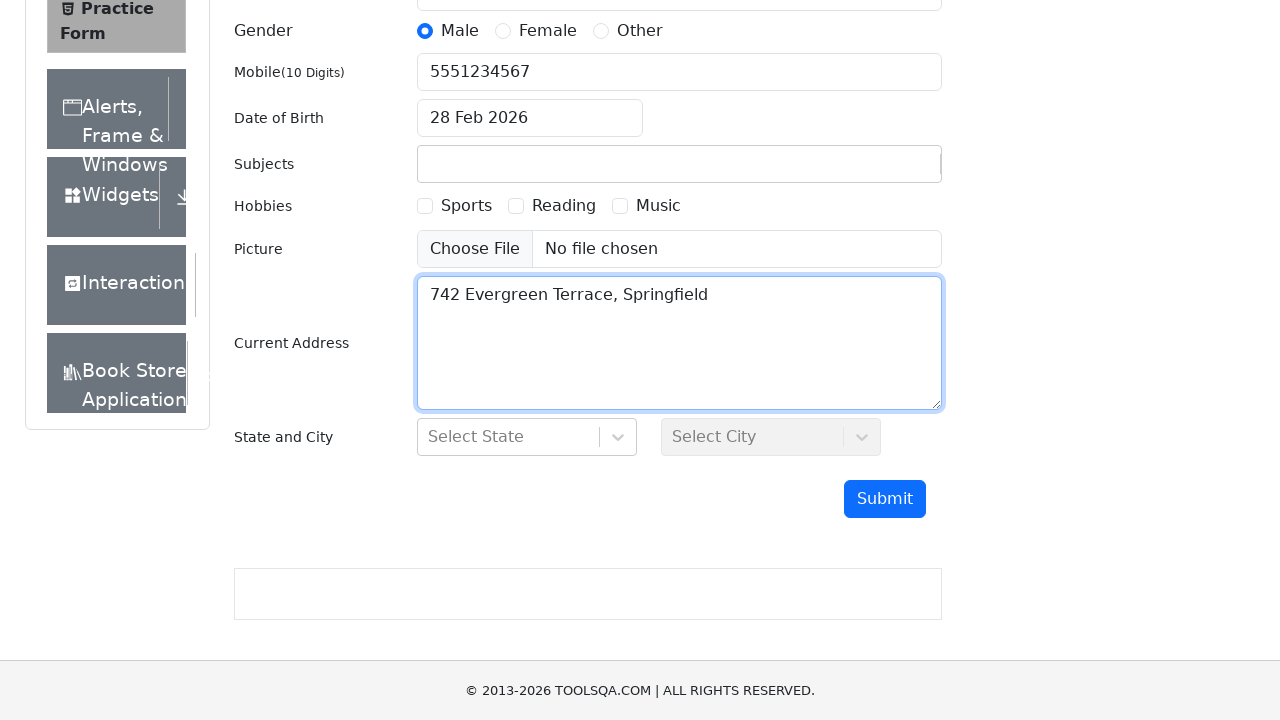

Clicked submit button to submit registration form at (885, 499) on #submit
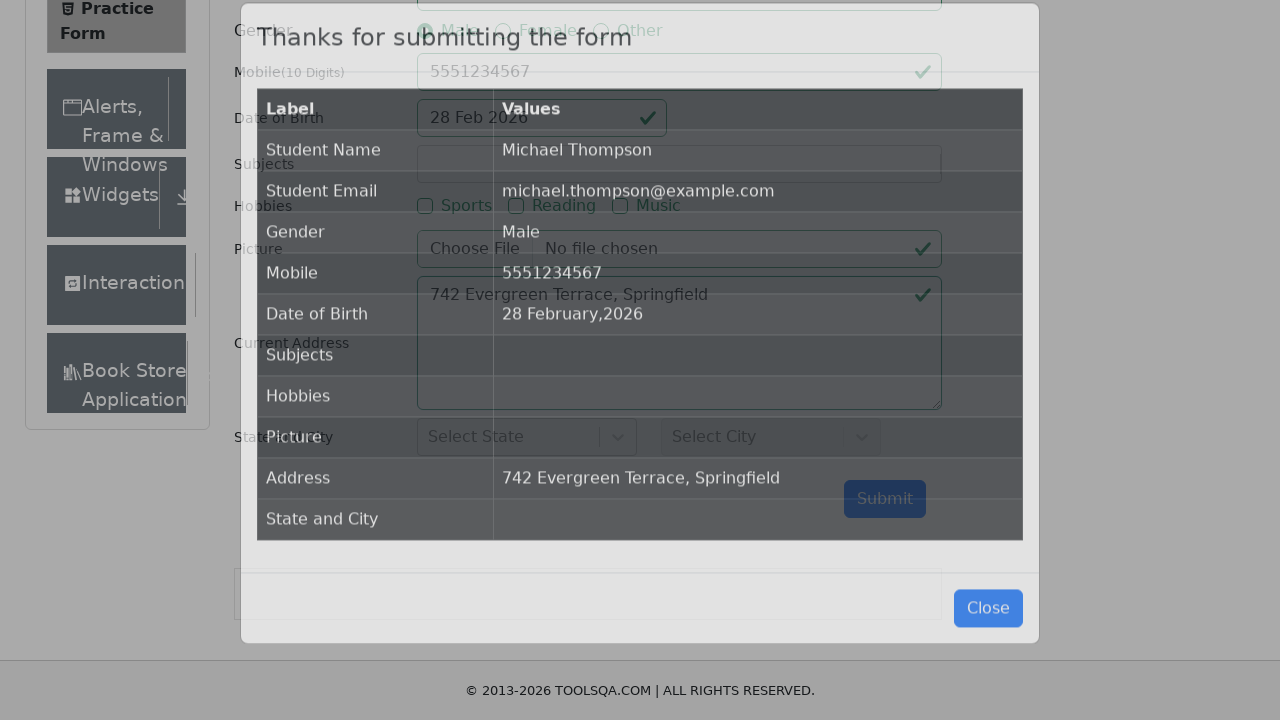

Confirmation message 'Thanks for submitting the form' appeared
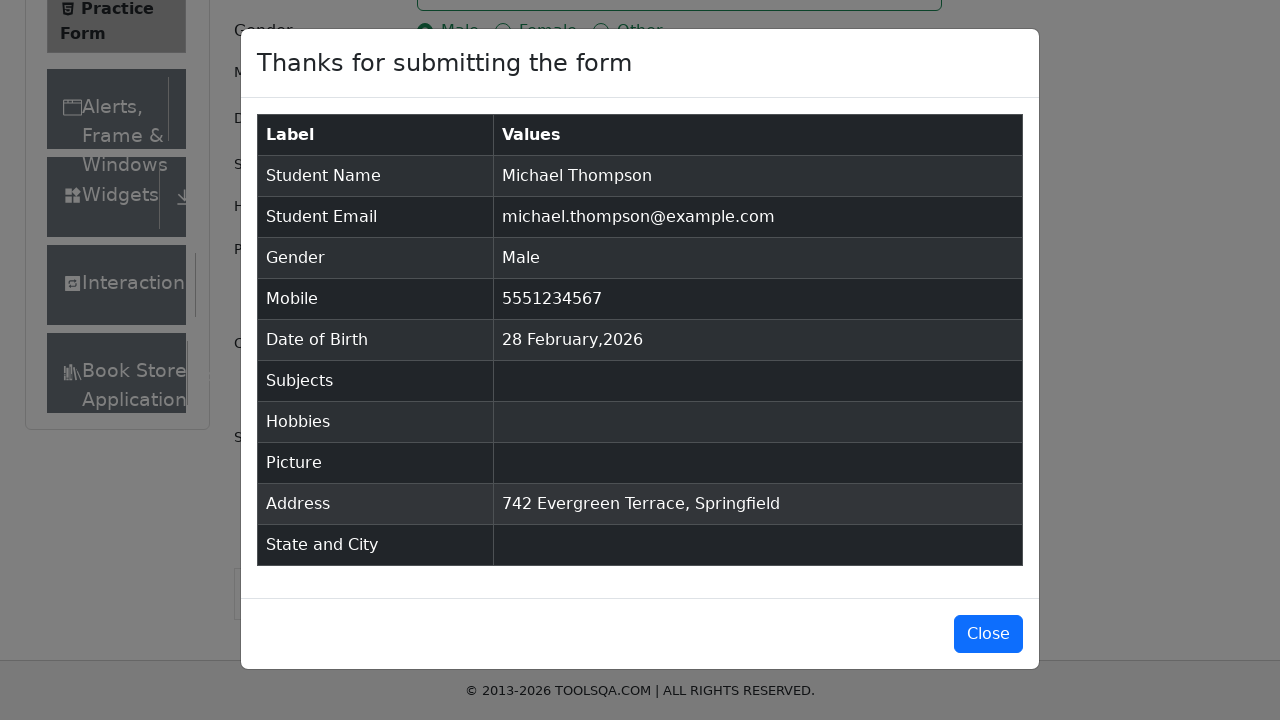

Clicked close button to dismiss confirmation popup at (988, 634) on #closeLargeModal
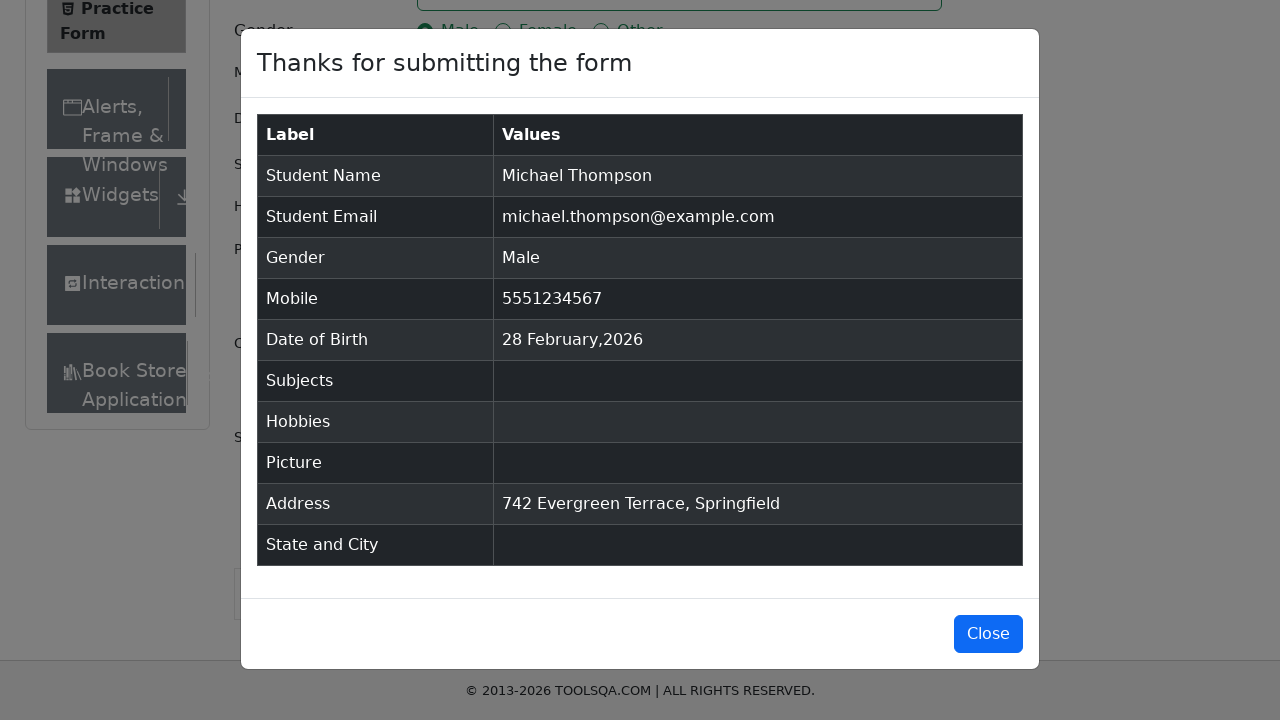

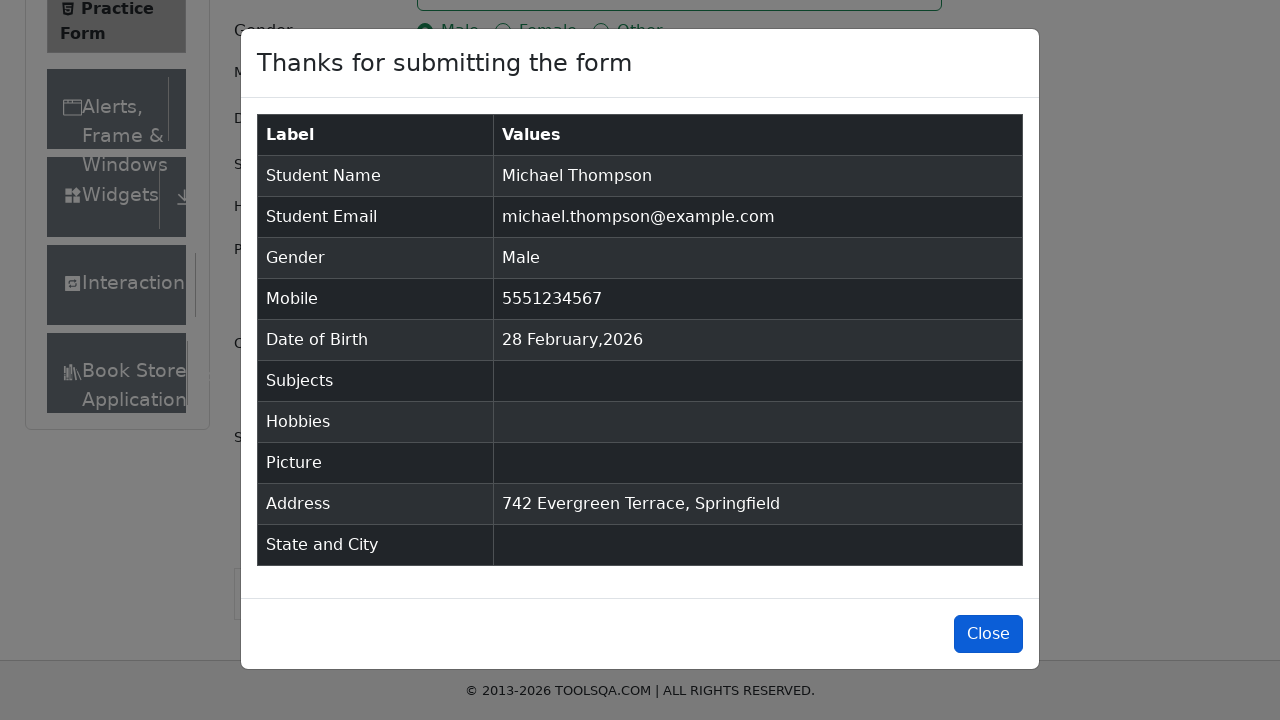